Tests dynamic page loading by clicking a Start button, waiting for a loading bar to complete, and verifying that the "Hello World!" finish text appears after the content loads dynamically.

Starting URL: http://the-internet.herokuapp.com/dynamic_loading/2

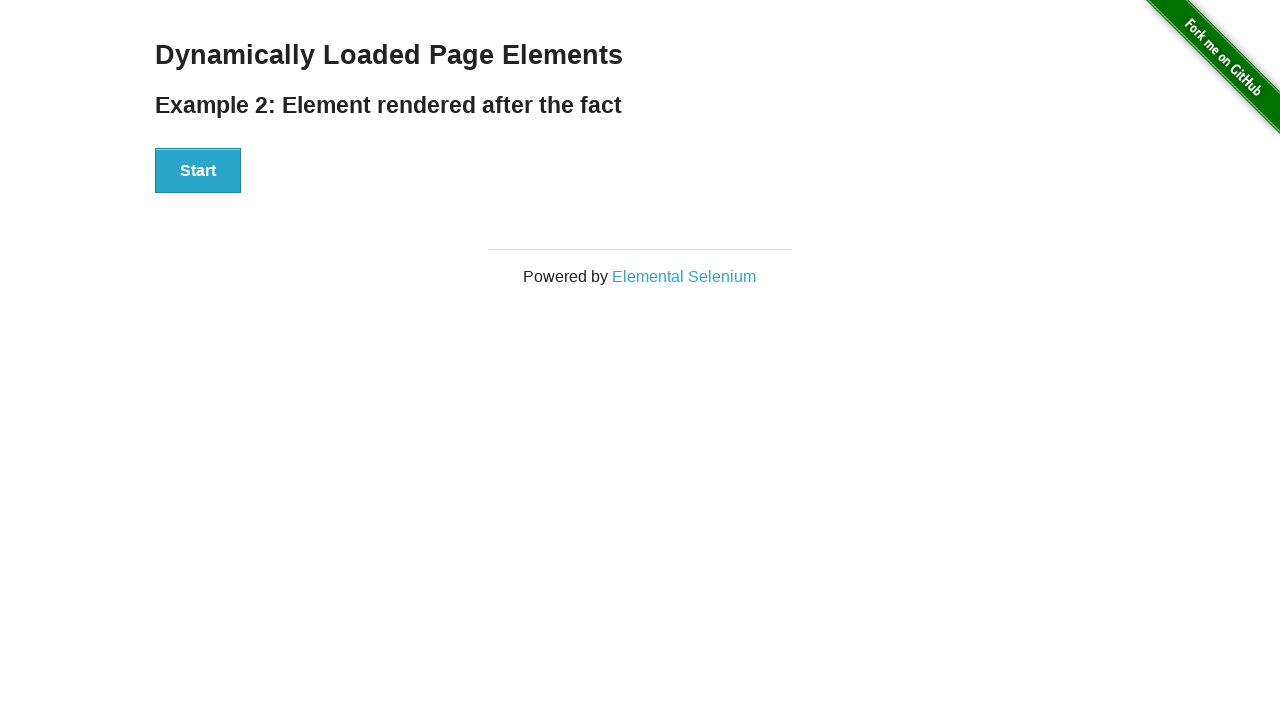

Clicked Start button to trigger dynamic loading at (198, 171) on #start button
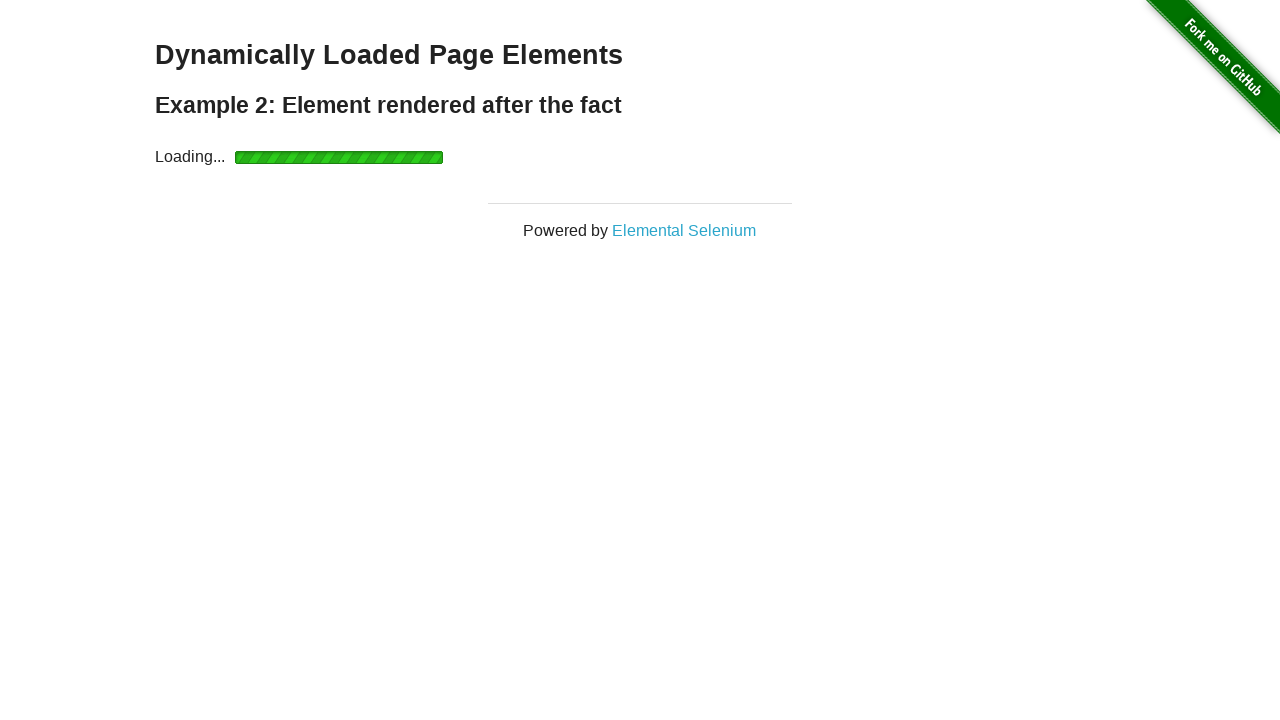

Waited for finish element to become visible after loading bar completed
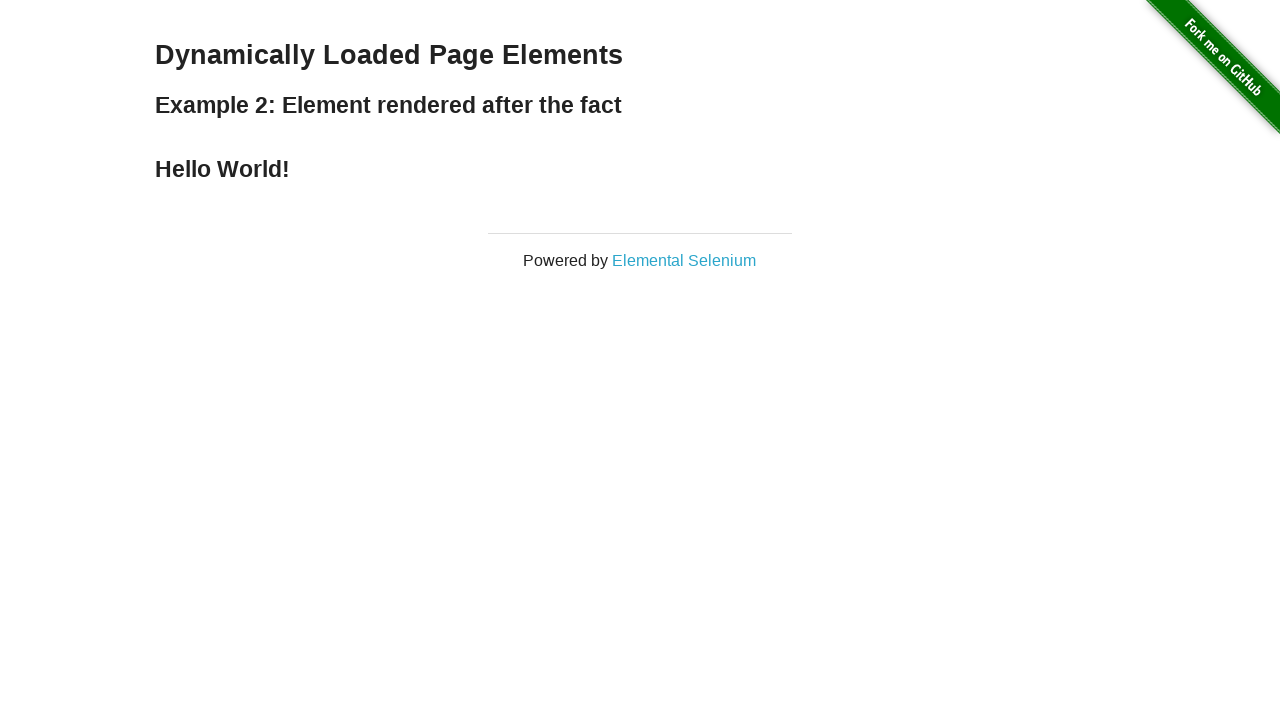

Verified 'Hello World!' finish text is visible
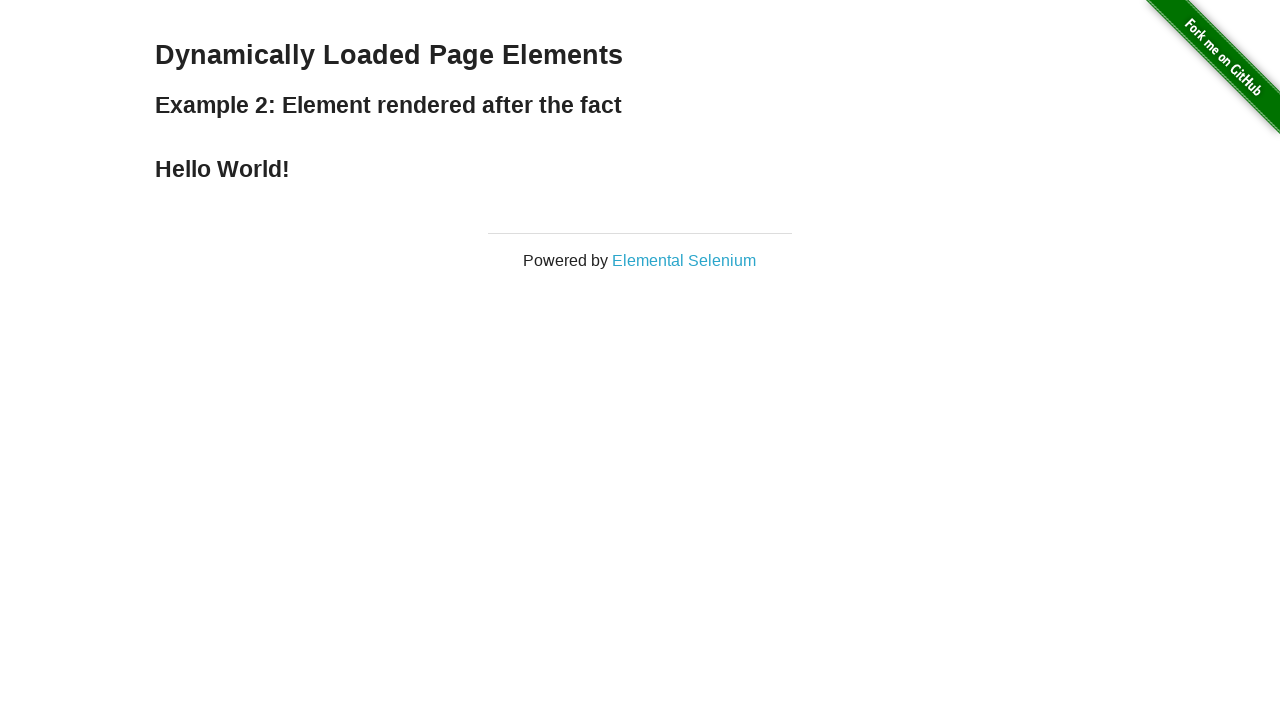

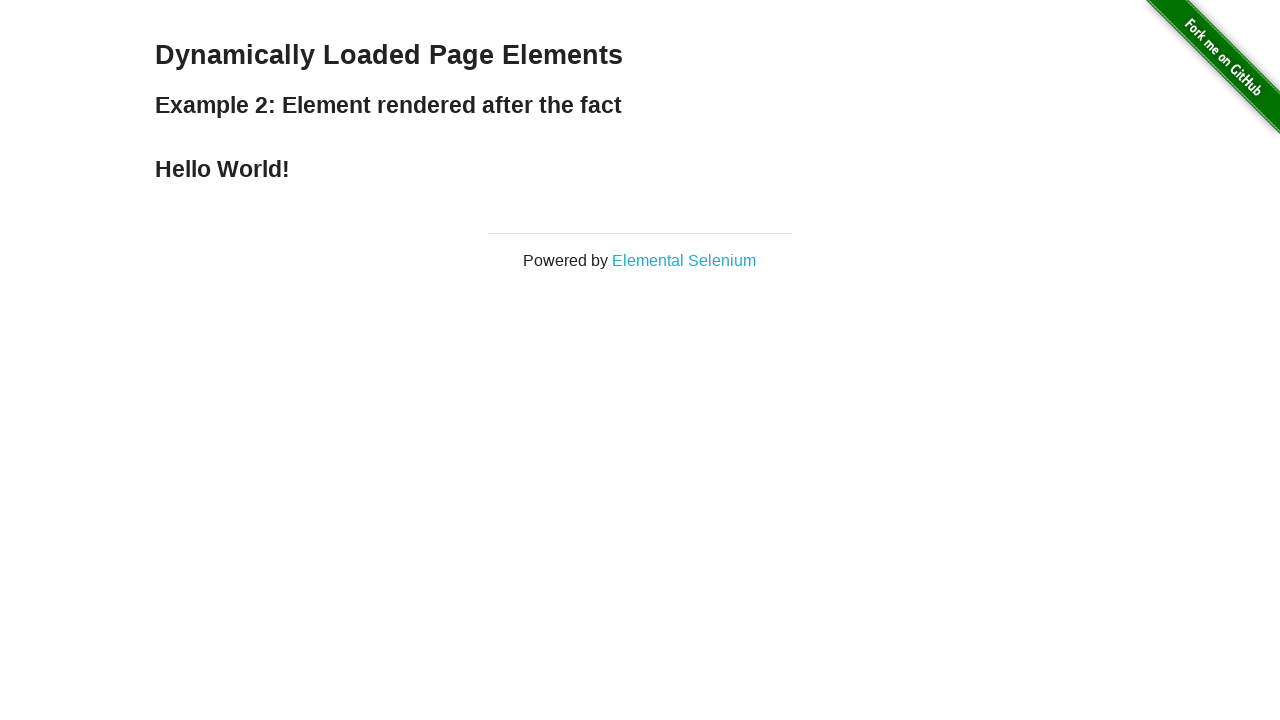